Tests implicit wait functionality by clicking a button and verifying that a new button appears with text after the wait

Starting URL: https://www.leafground.com/waits.xhtml

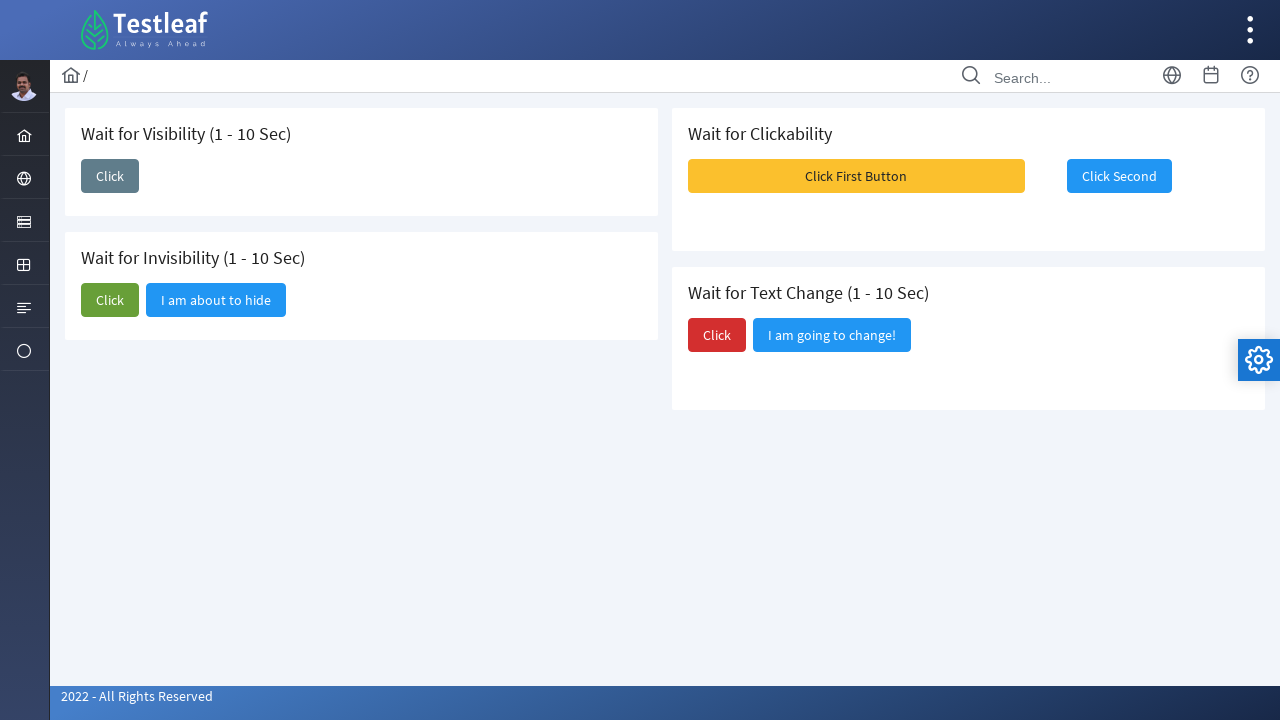

Navigated to waits test page
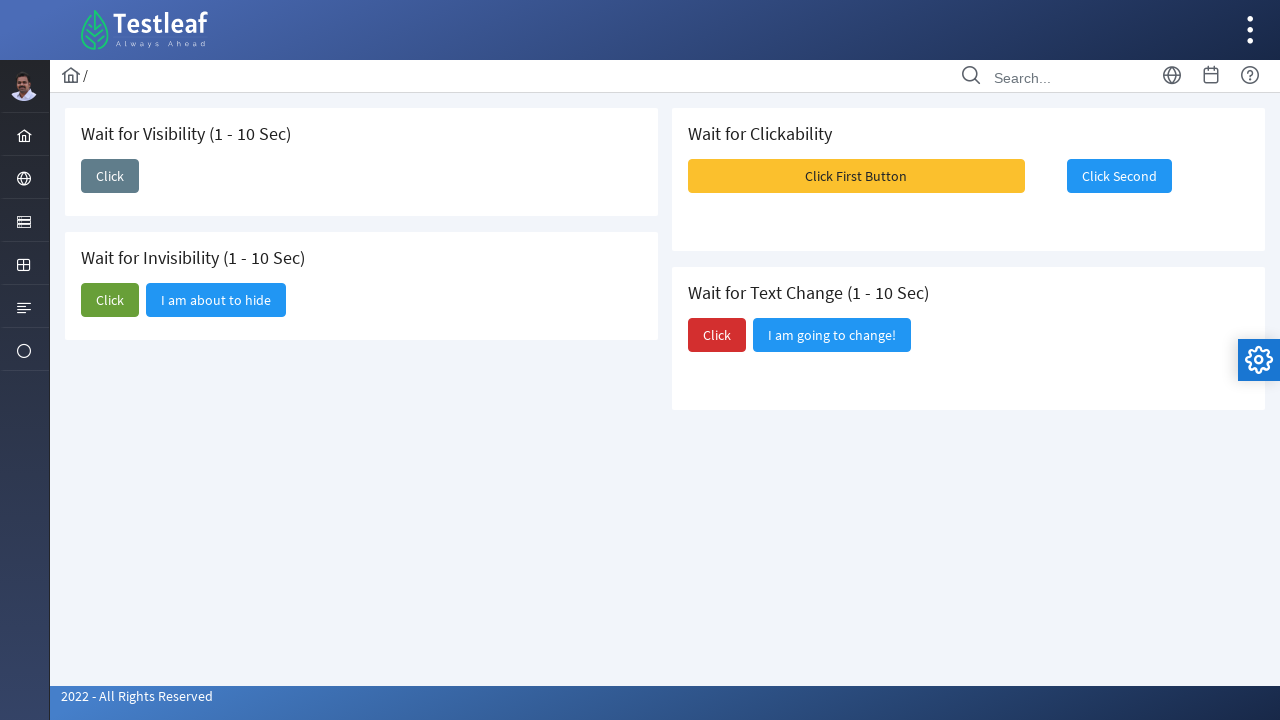

Clicked button to trigger implicit wait at (110, 176) on xpath=//button[@id='j_idt87:j_idt89']
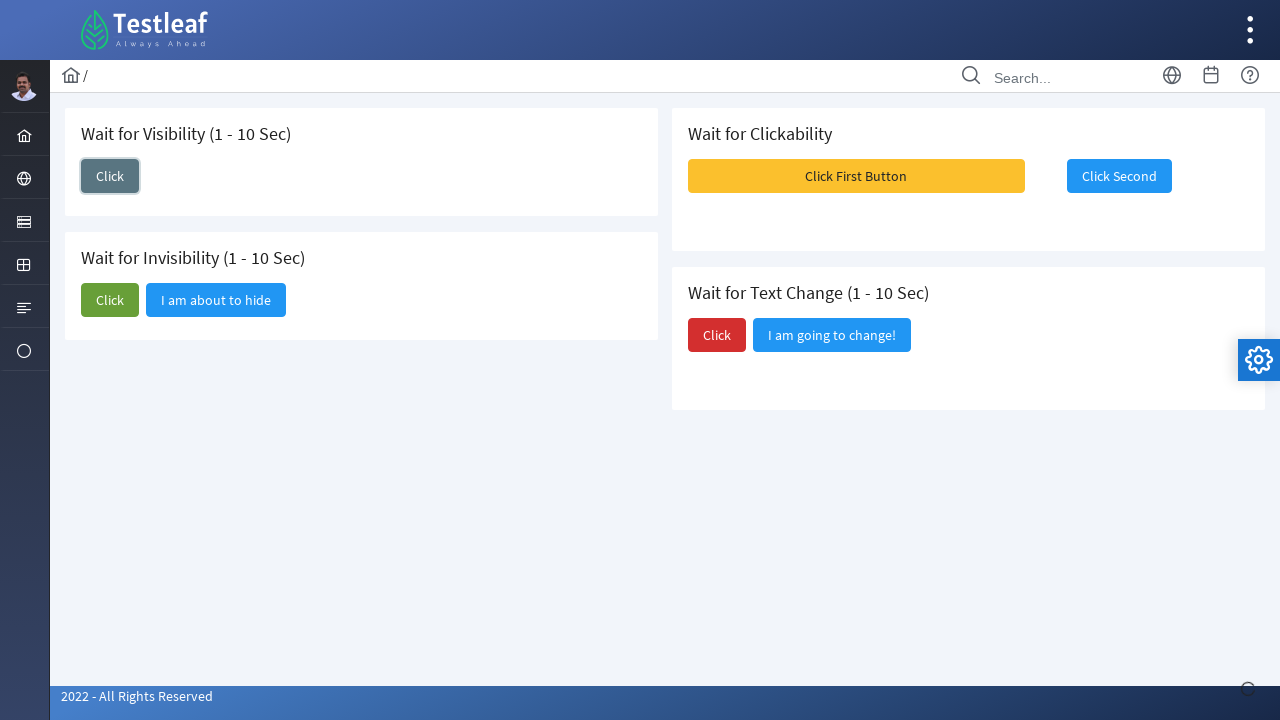

New button appeared after implicit wait
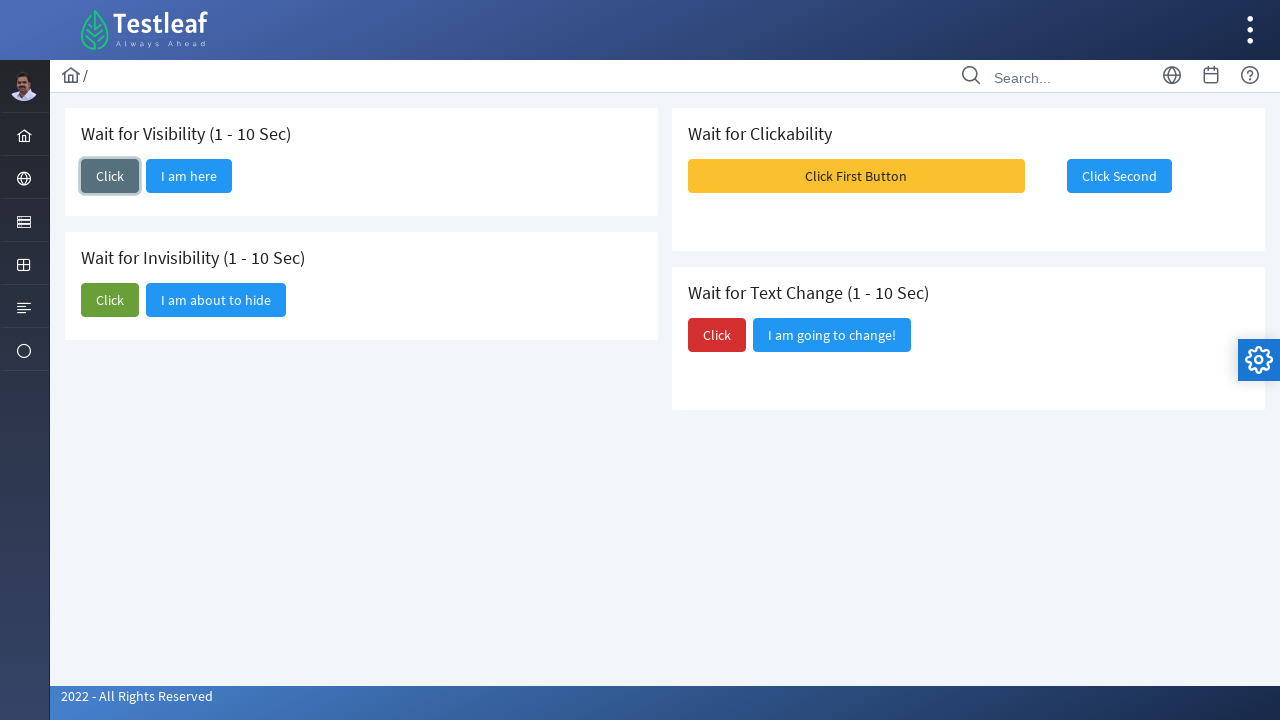

Retrieved new button text: I am here
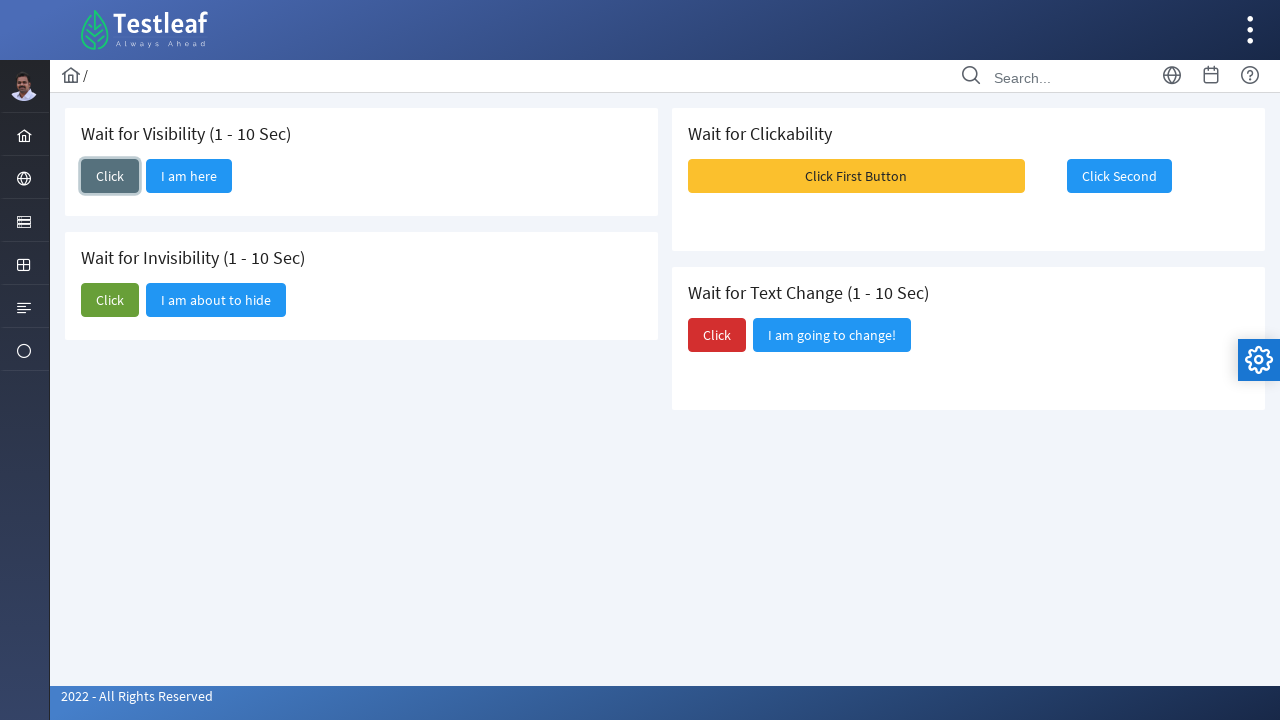

Printed new button text to console
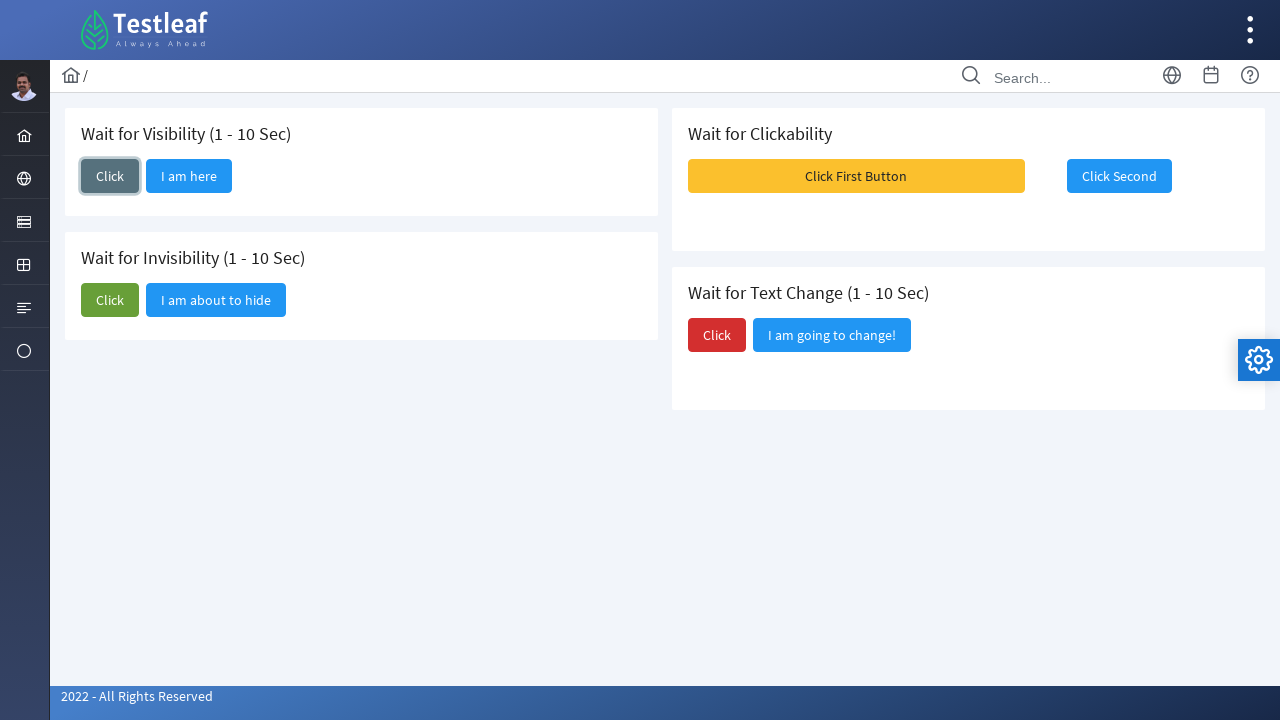

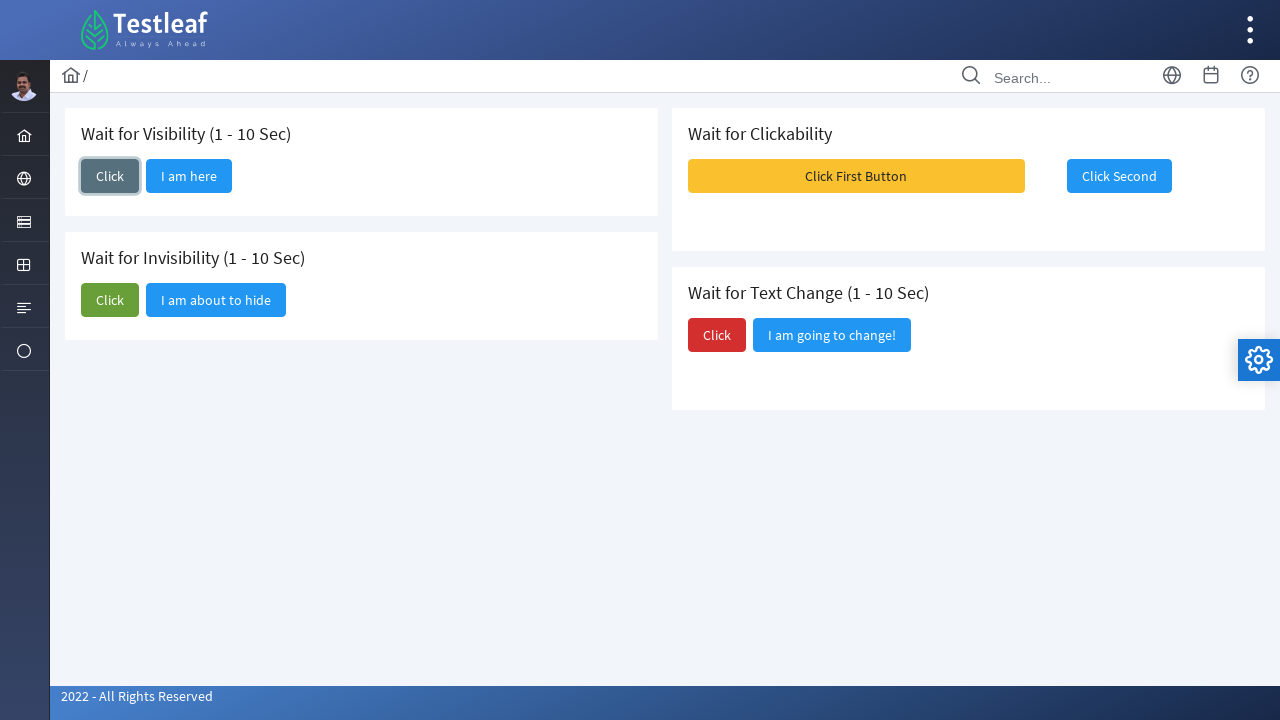